Tests the web form by filling a text input field with text and submitting the form, then verifying the success message

Starting URL: https://www.selenium.dev/selenium/web/web-form.html

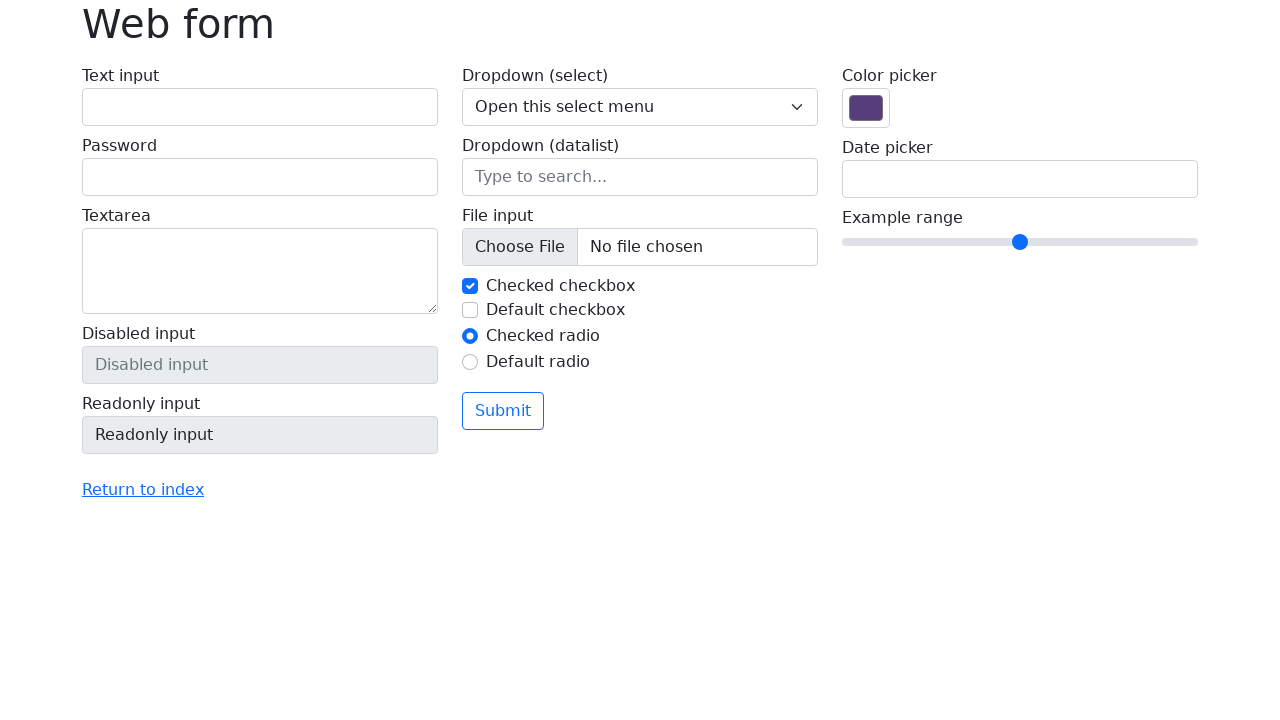

Filled text input field with 'Selenium' on #my-text-id
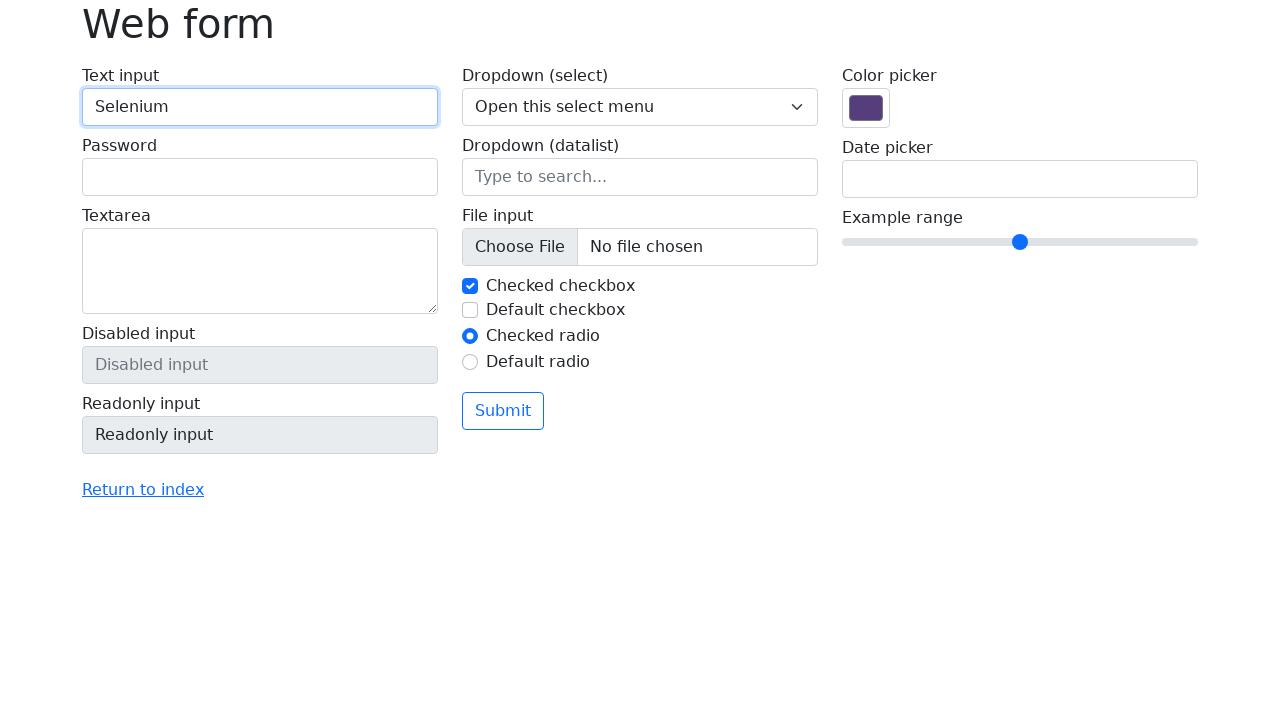

Clicked submit button at (503, 411) on button
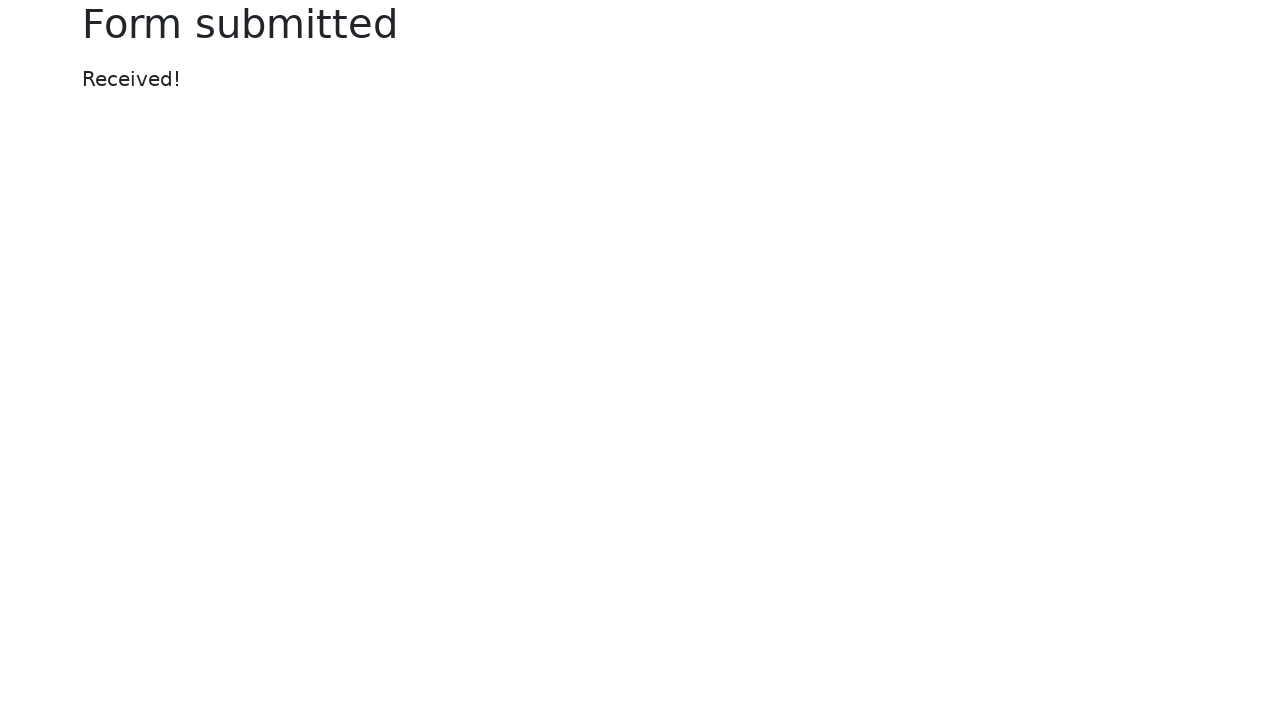

Success message appeared
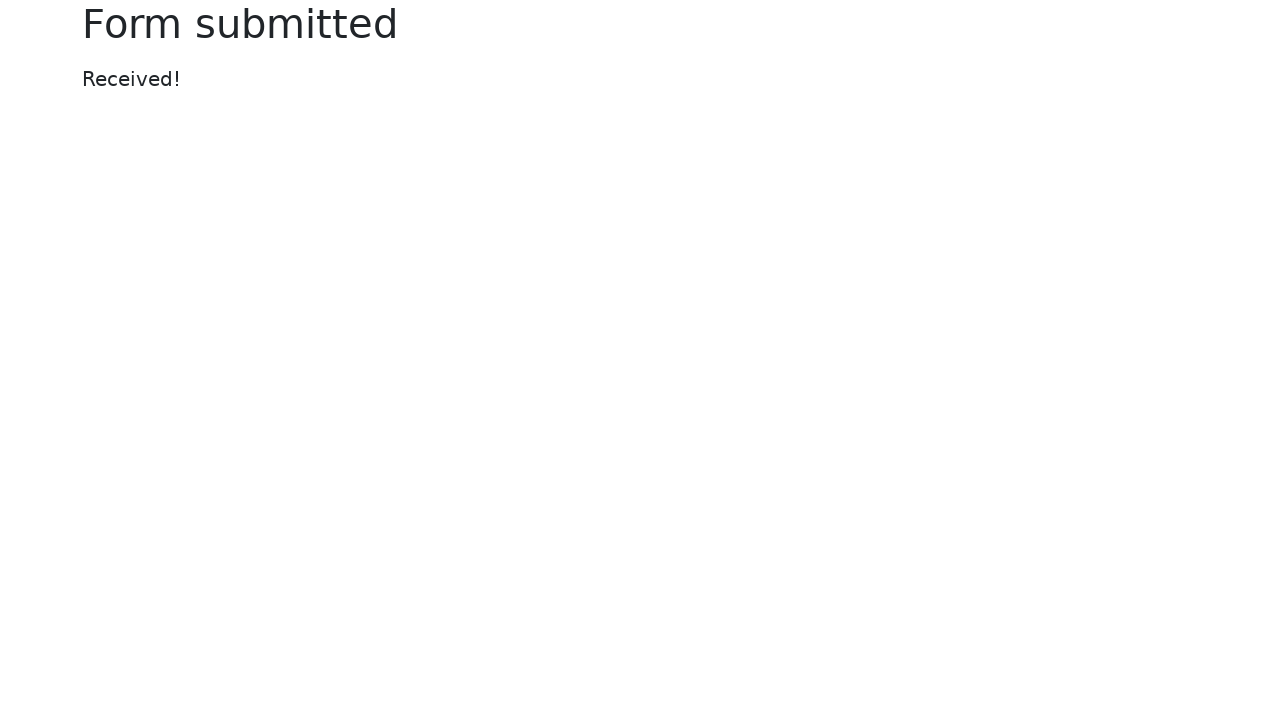

Retrieved success message text
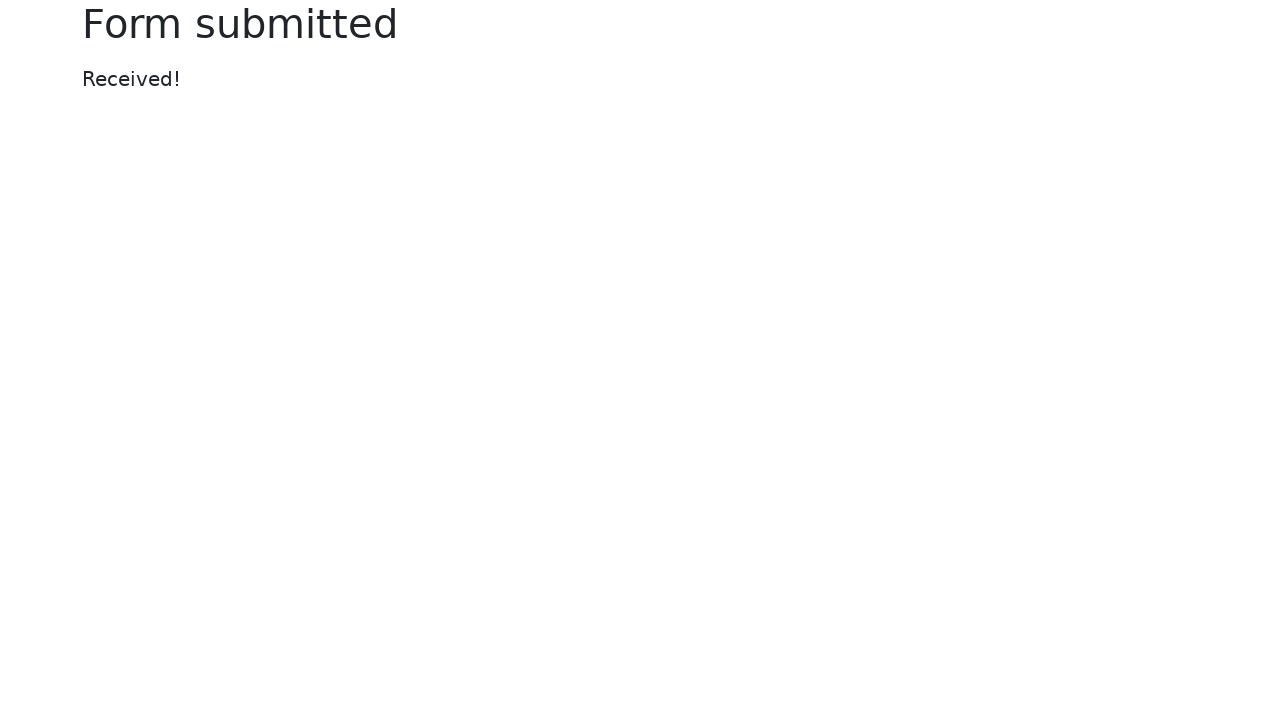

Verified success message equals 'Received!'
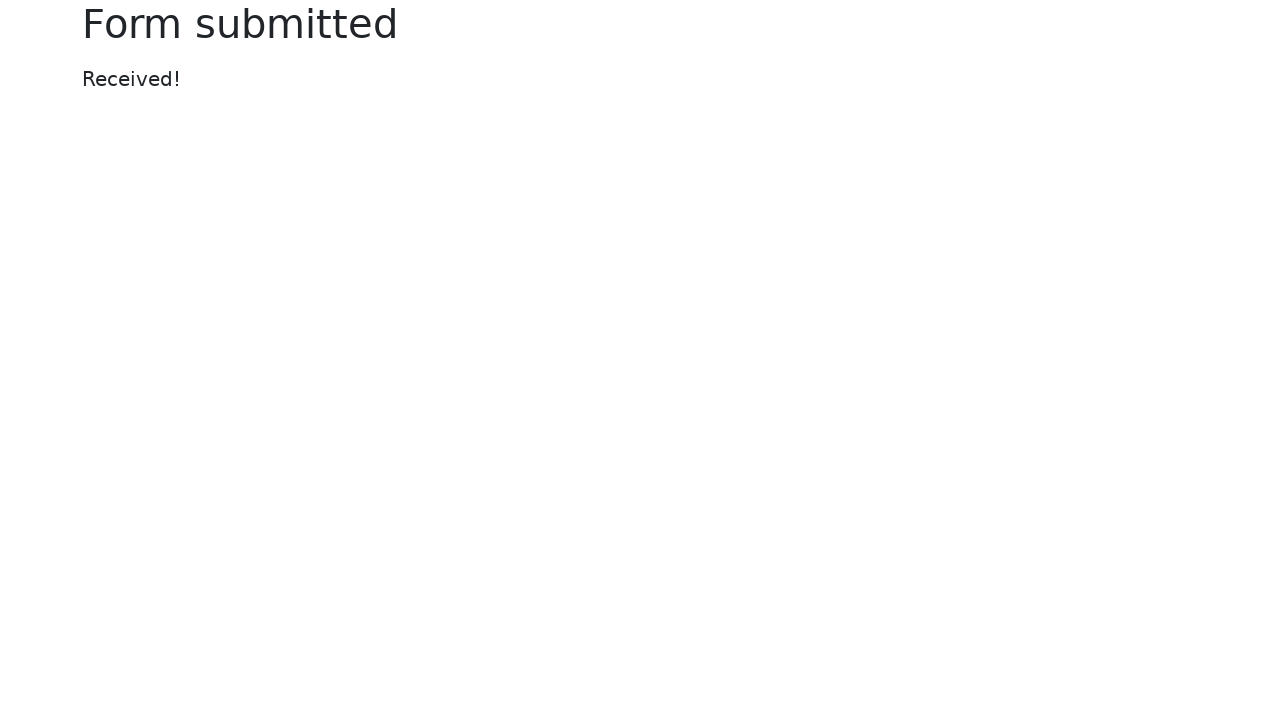

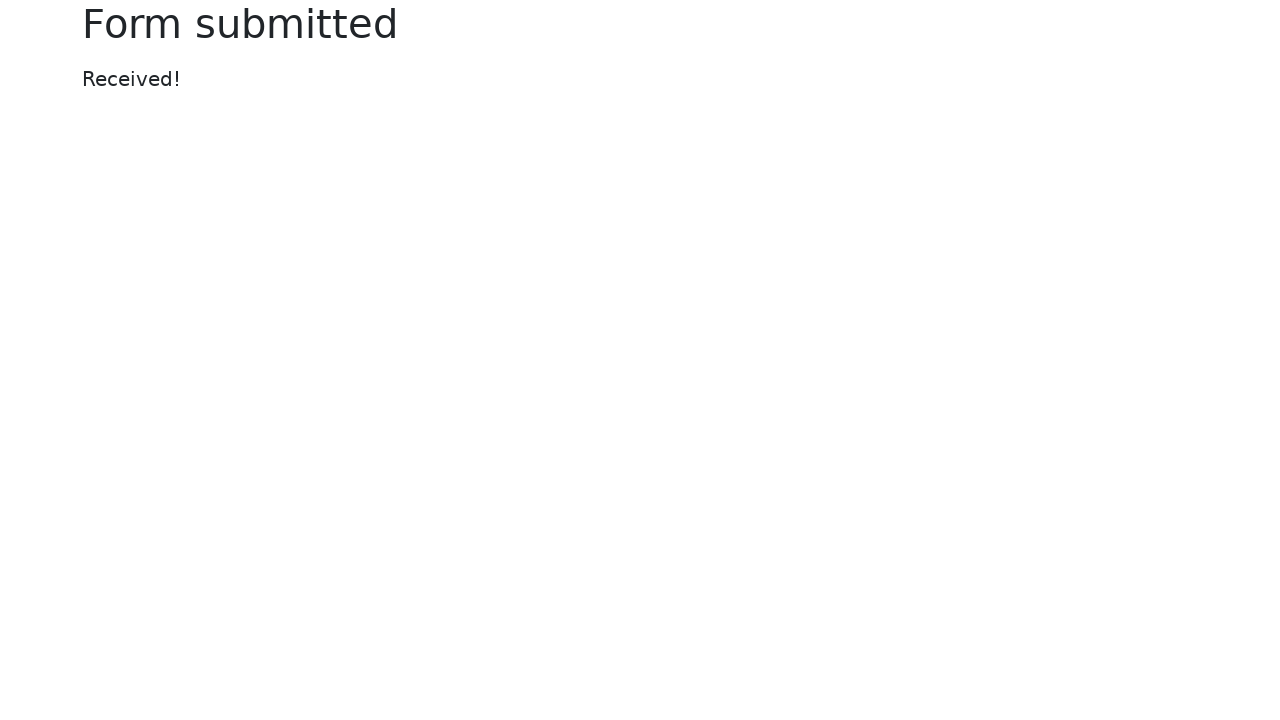